Tests link navigation in the footer section by opening multiple links in new tabs and switching between them to verify they load correctly

Starting URL: https://www.rahulshettyacademy.com/AutomationPractice/

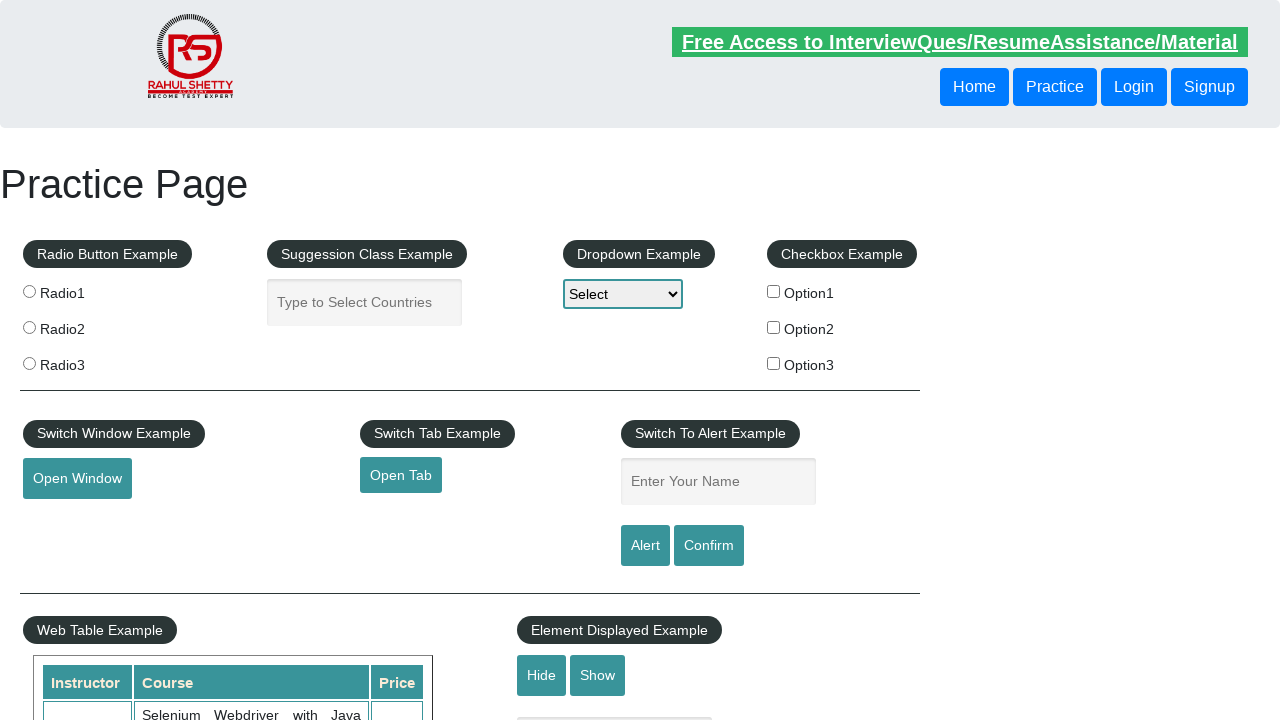

Counted all links on the page
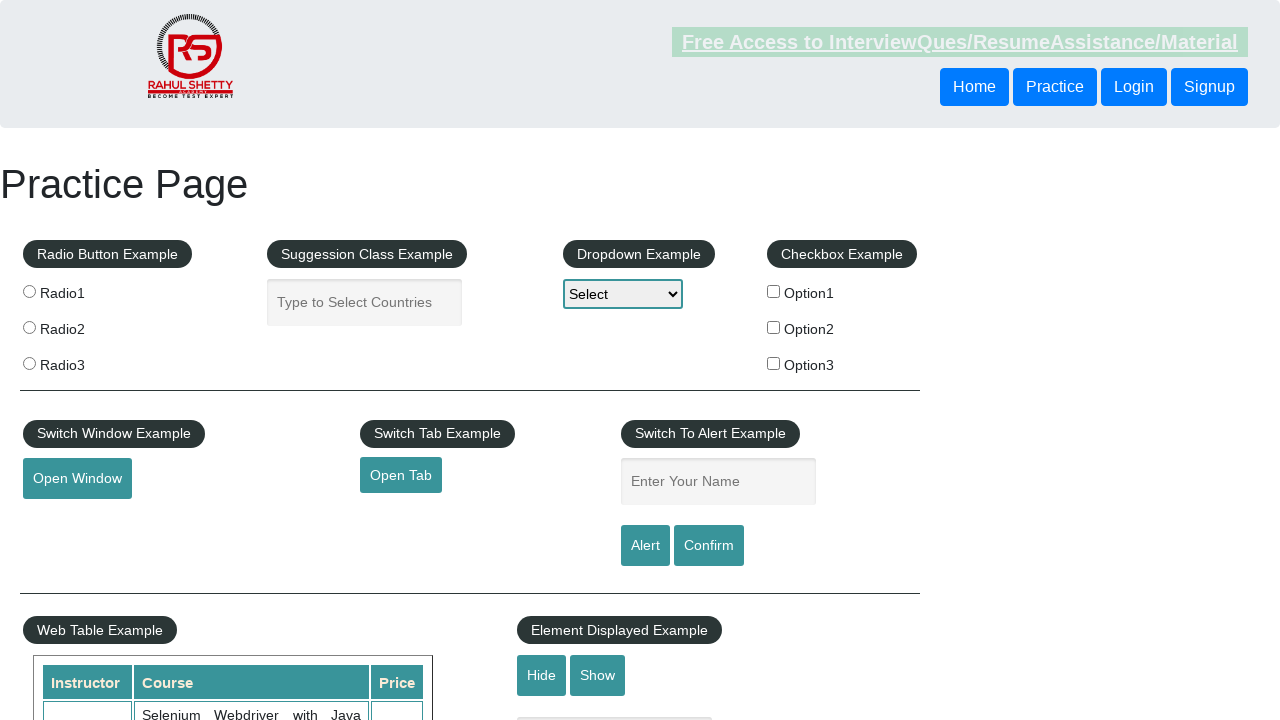

Located footer section
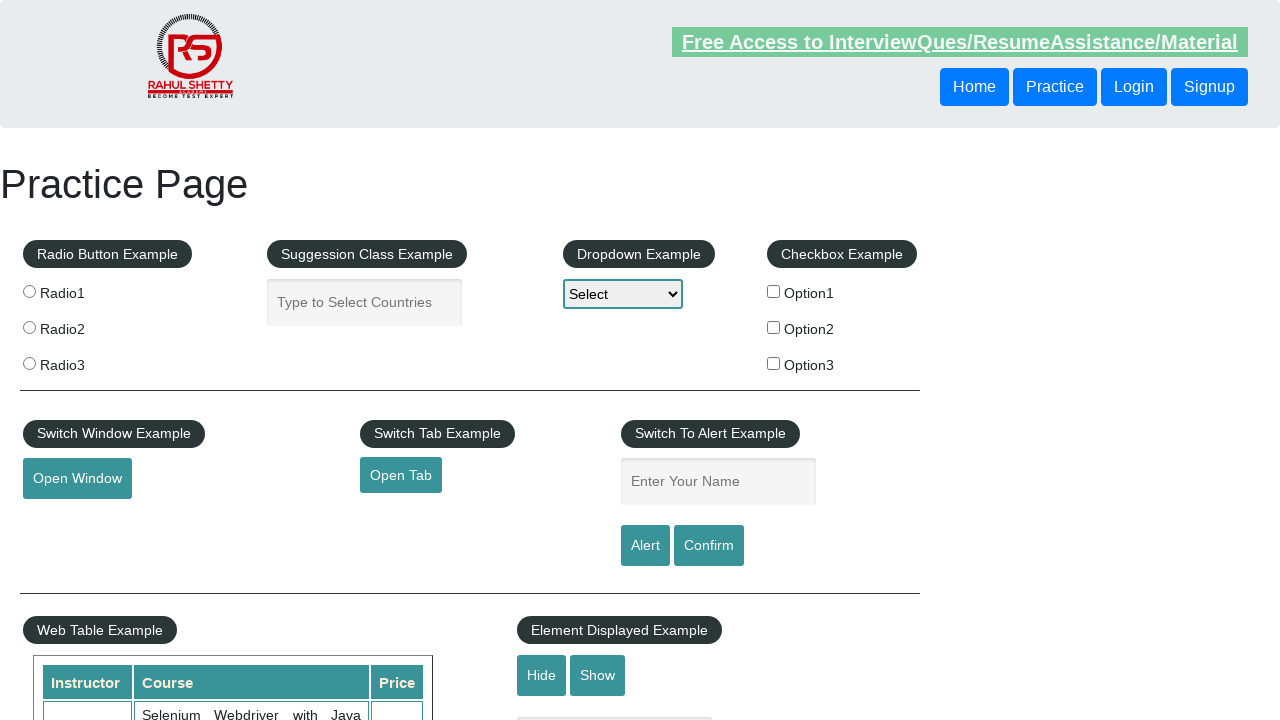

Counted links in footer section
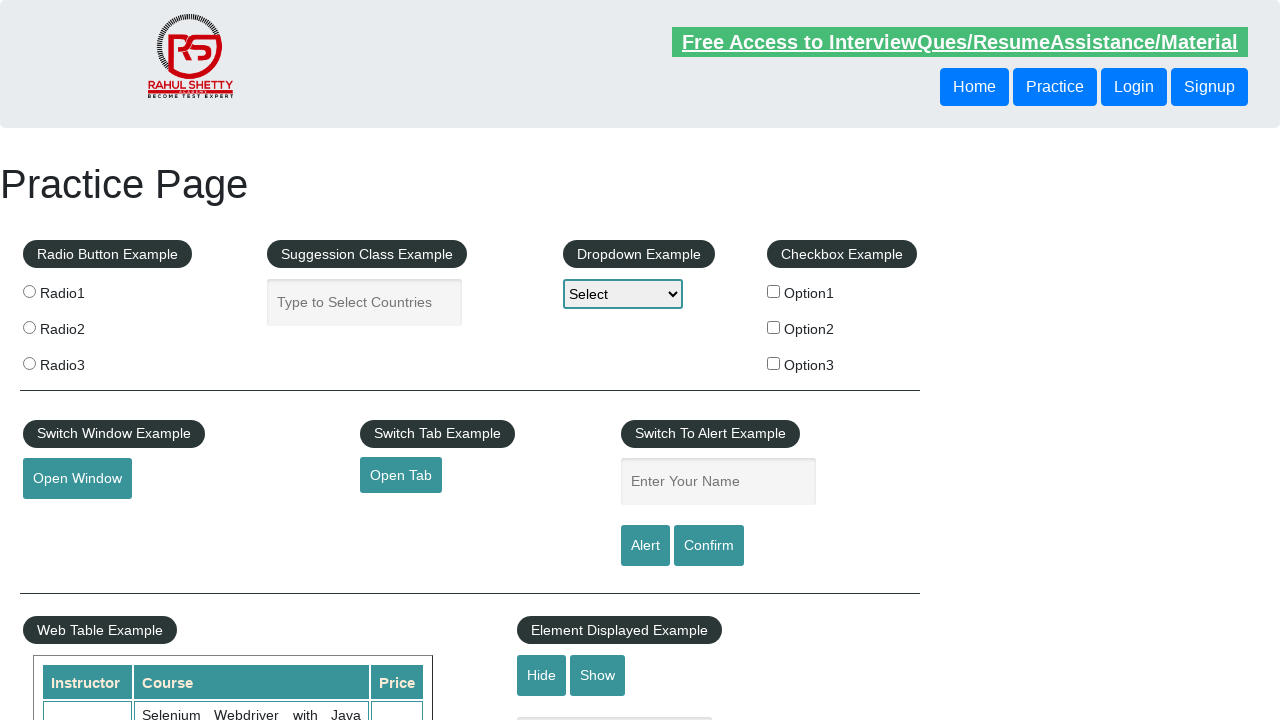

Located first column of footer
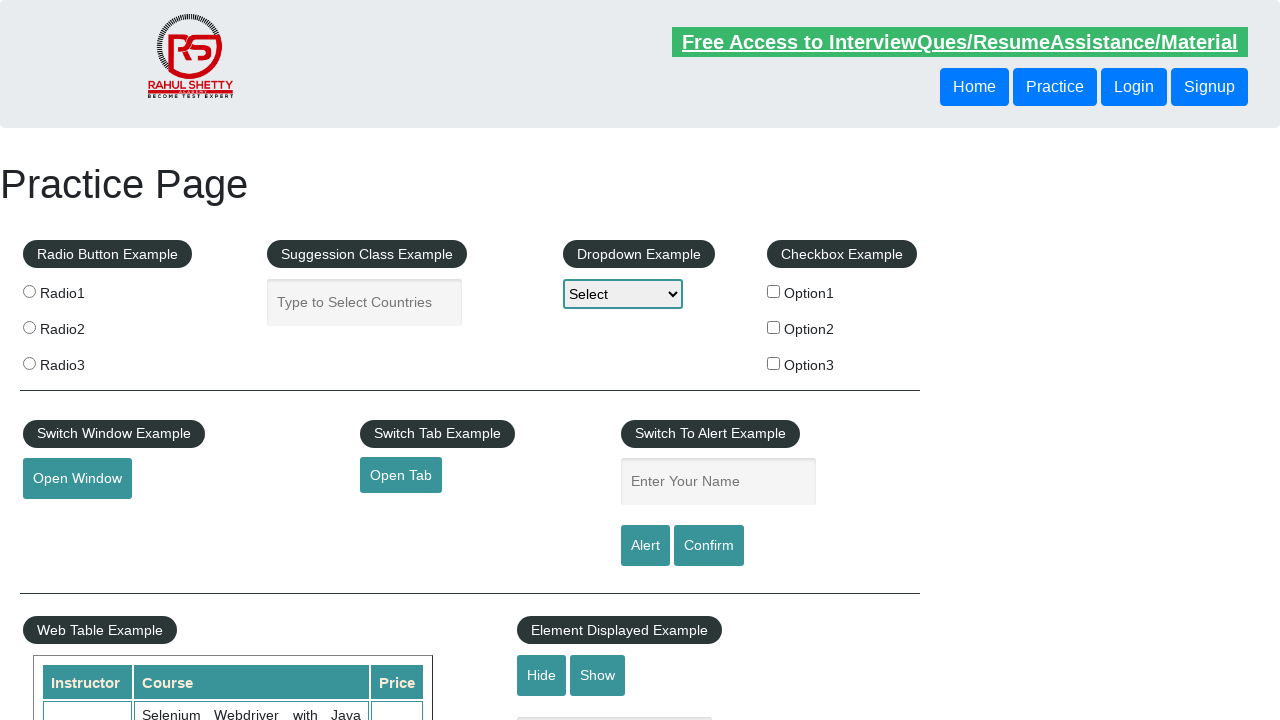

Counted links in first column of footer
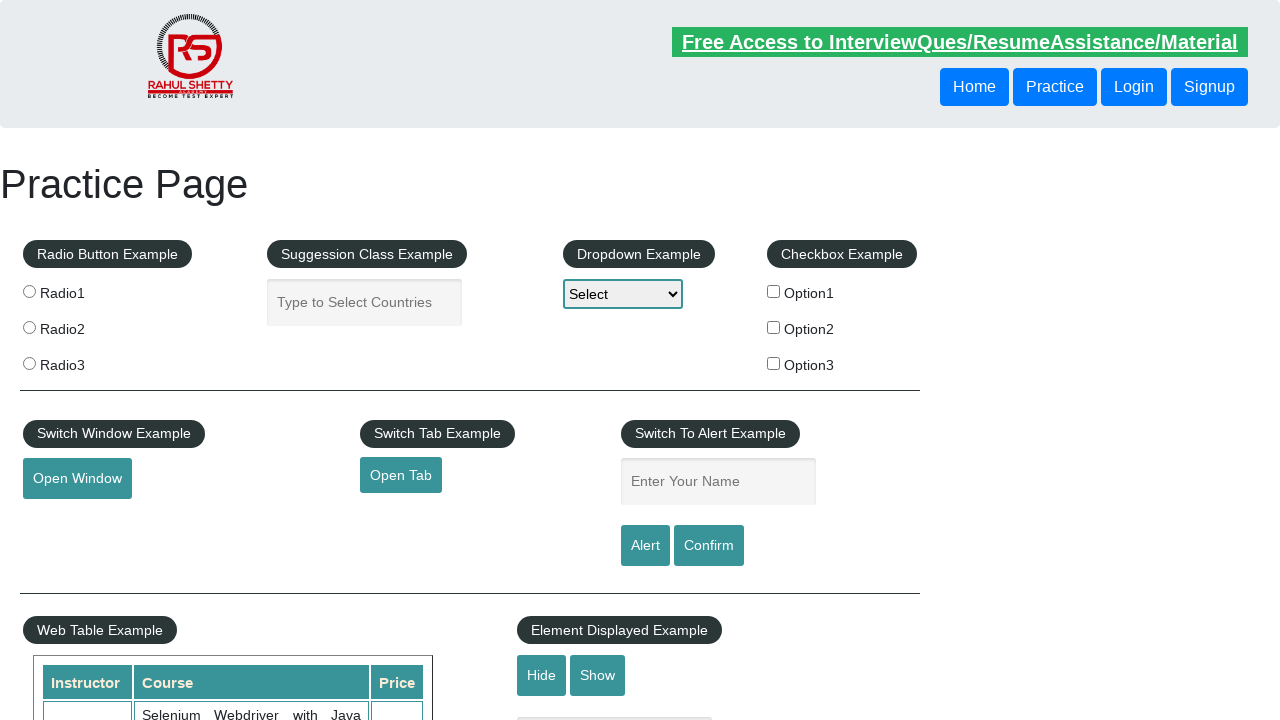

Opened link 1 from first column in new tab using Ctrl+Click at (68, 520) on #gf-BIG >> xpath=//table/tbody/tr/td[1]/ul >> a >> nth=1
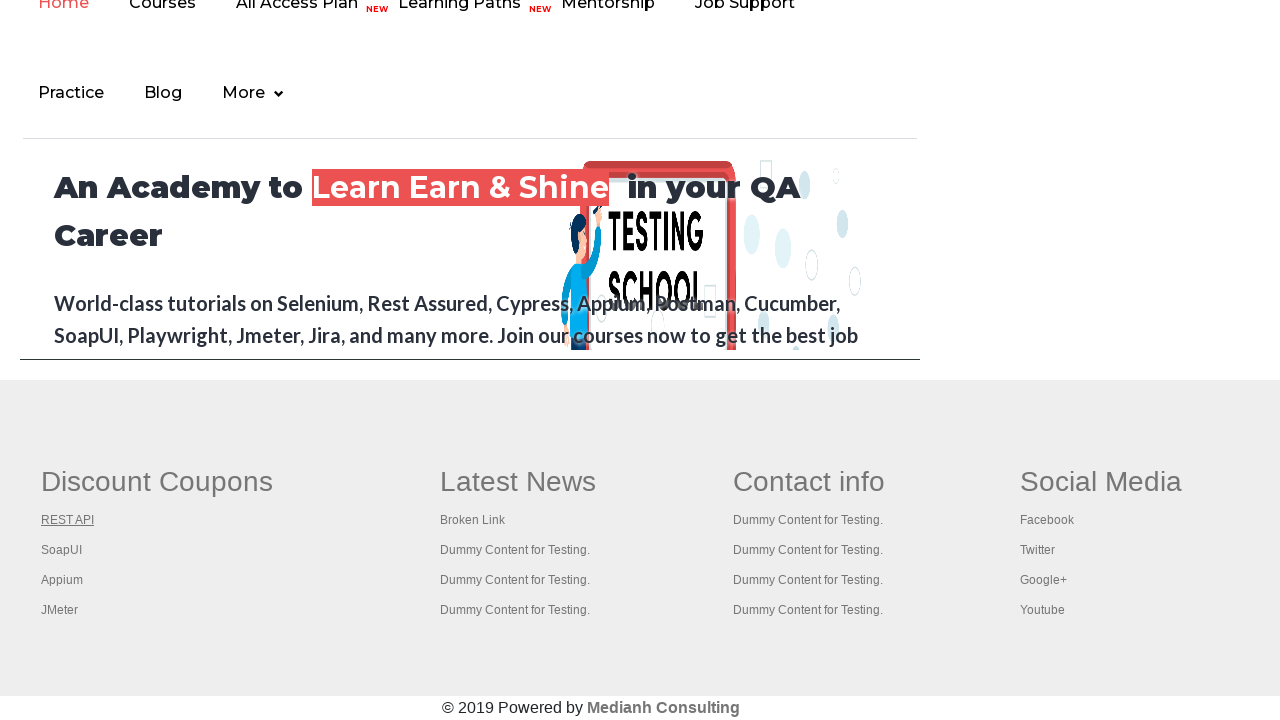

Opened link 2 from first column in new tab using Ctrl+Click at (62, 550) on #gf-BIG >> xpath=//table/tbody/tr/td[1]/ul >> a >> nth=2
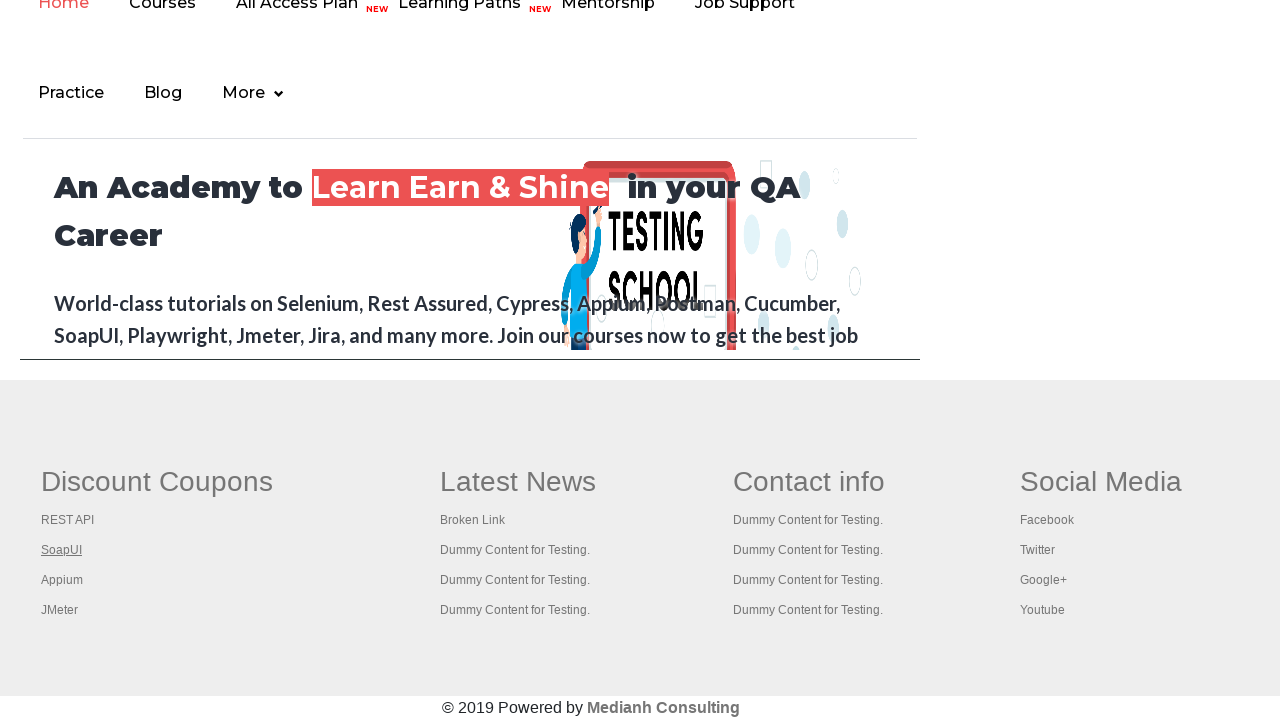

Opened link 3 from first column in new tab using Ctrl+Click at (62, 580) on #gf-BIG >> xpath=//table/tbody/tr/td[1]/ul >> a >> nth=3
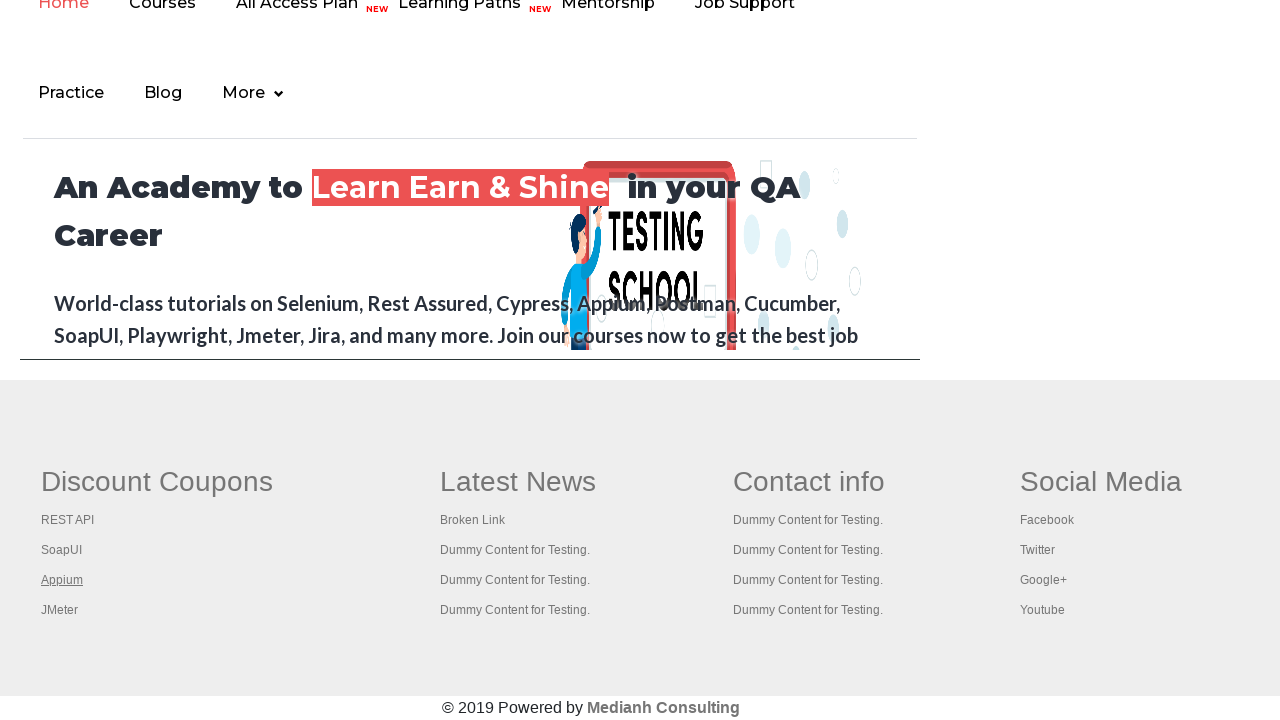

Opened link 4 from first column in new tab using Ctrl+Click at (60, 610) on #gf-BIG >> xpath=//table/tbody/tr/td[1]/ul >> a >> nth=4
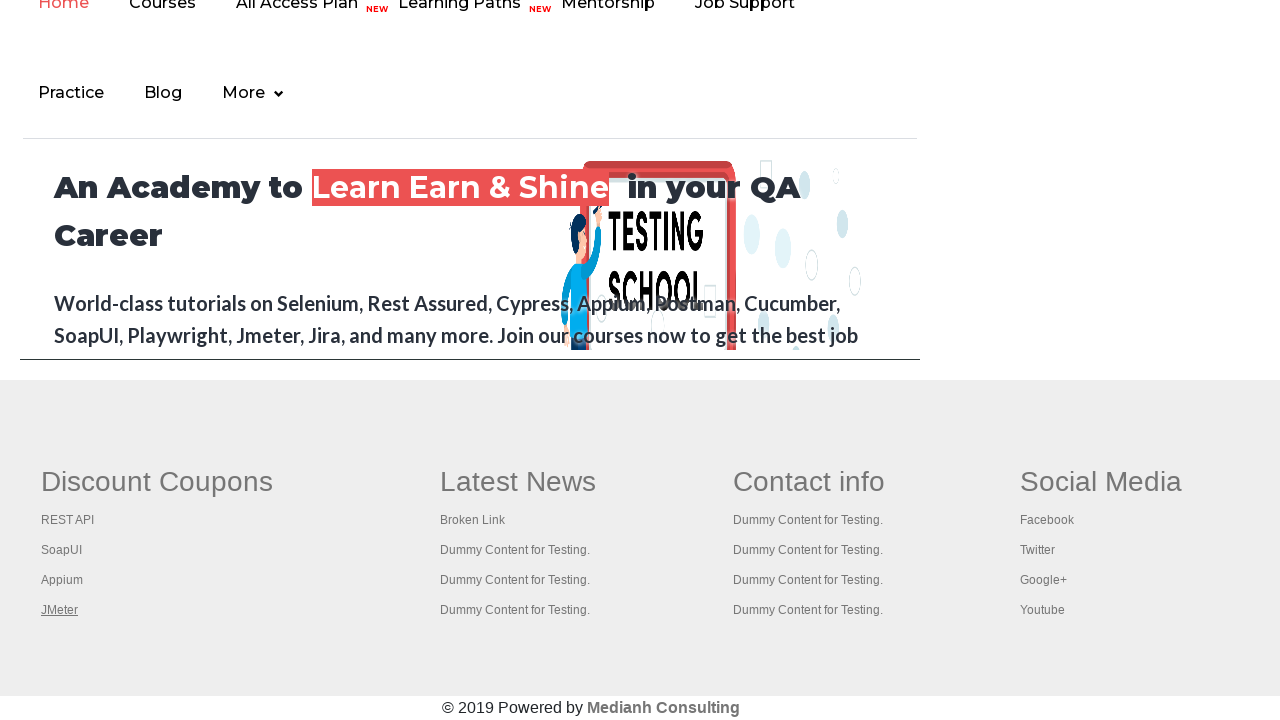

Waited for new tab to load completely
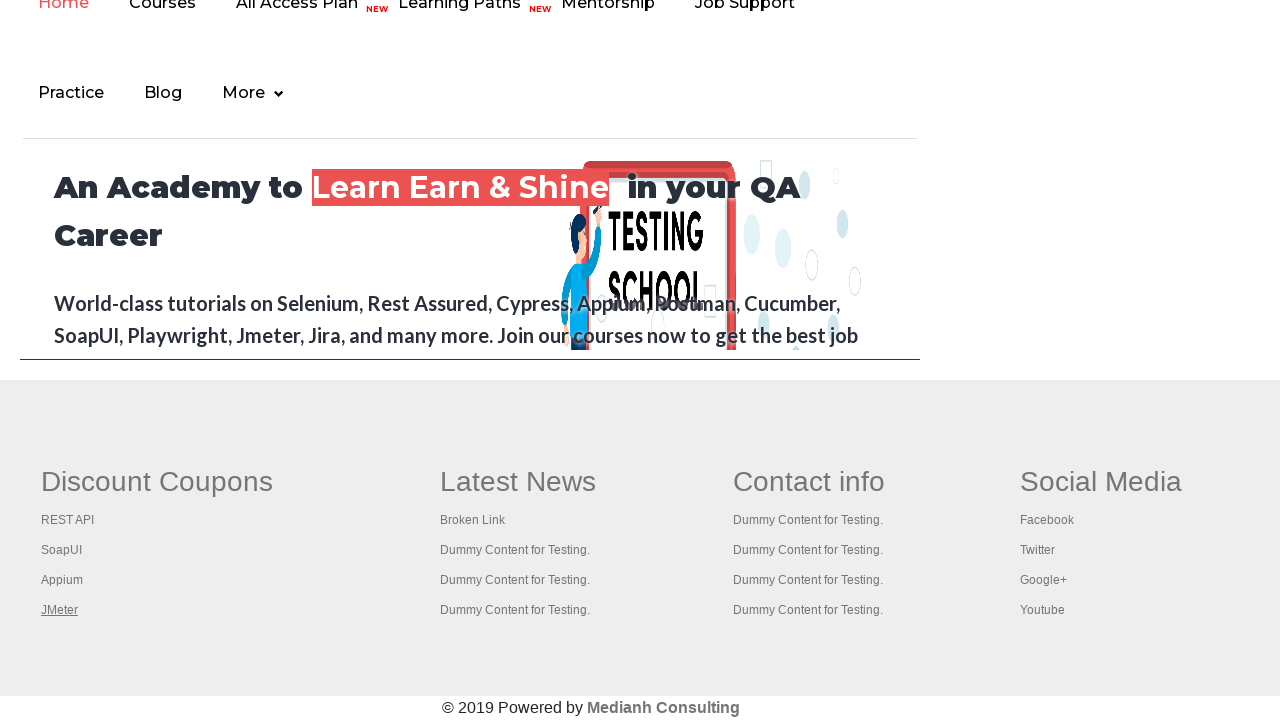

Retrieved page title: REST API Tutorial
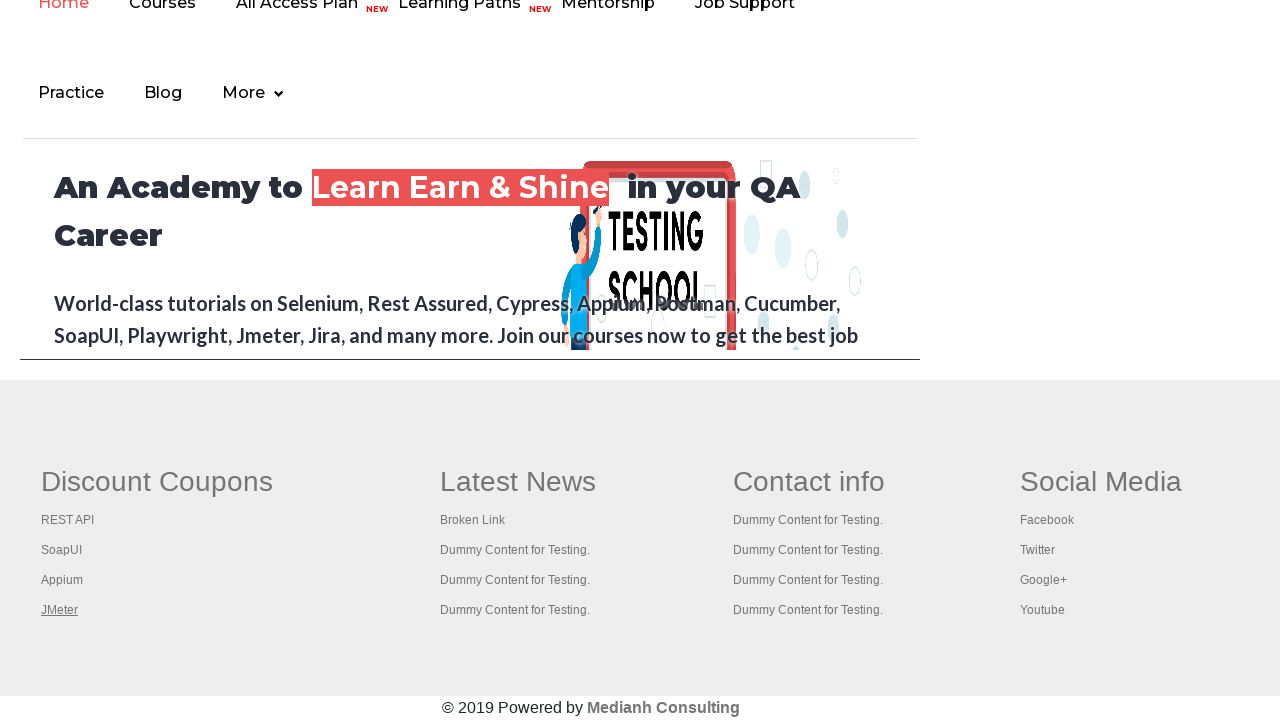

Waited for new tab to load completely
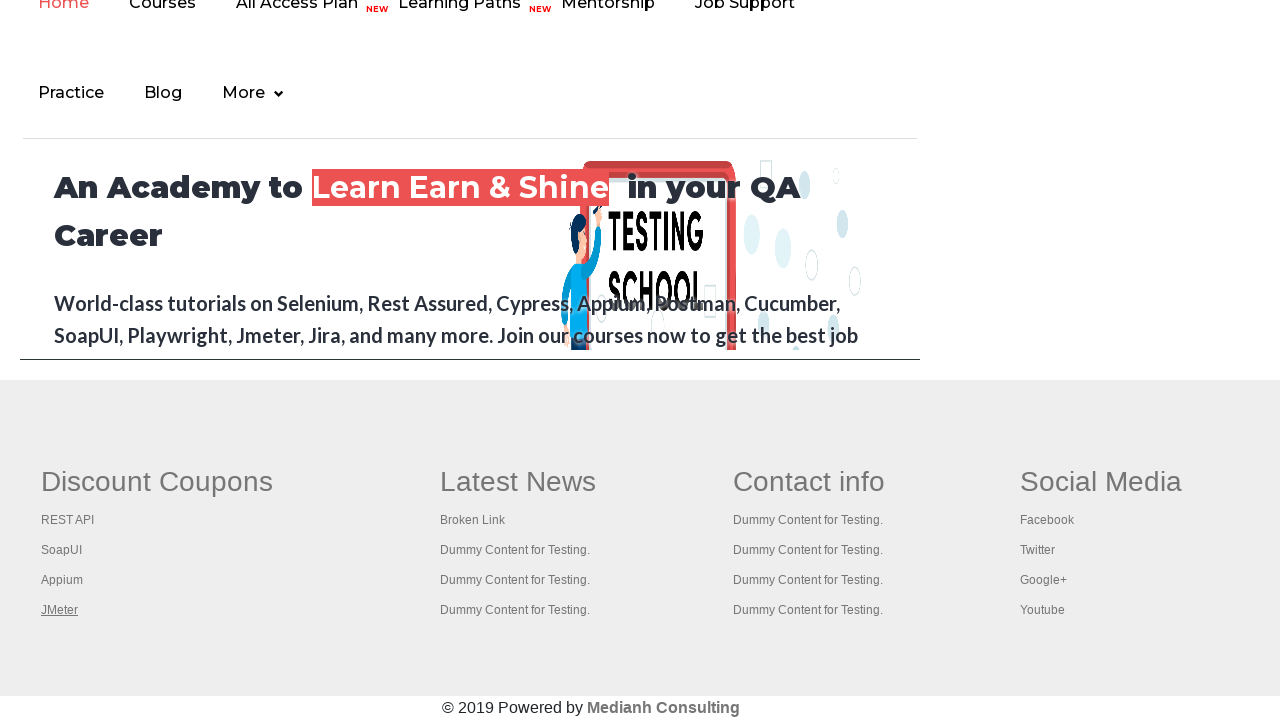

Retrieved page title: The World’s Most Popular API Testing Tool | SoapUI
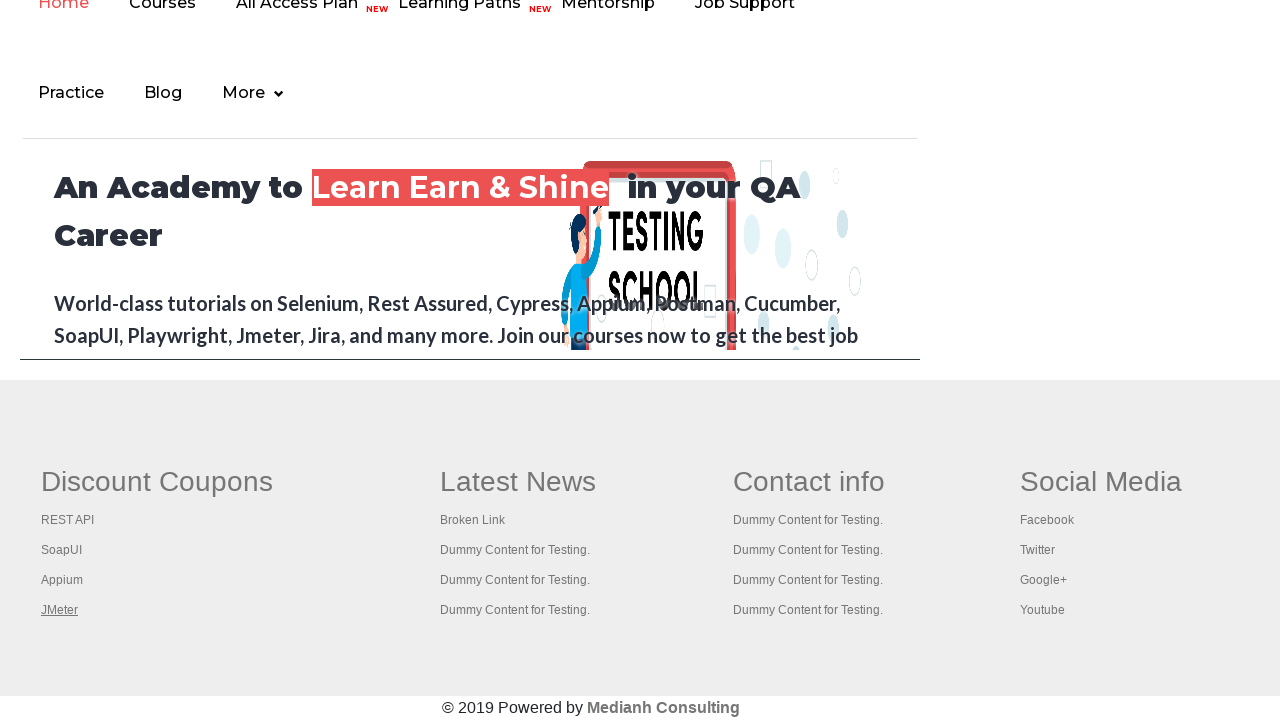

Waited for new tab to load completely
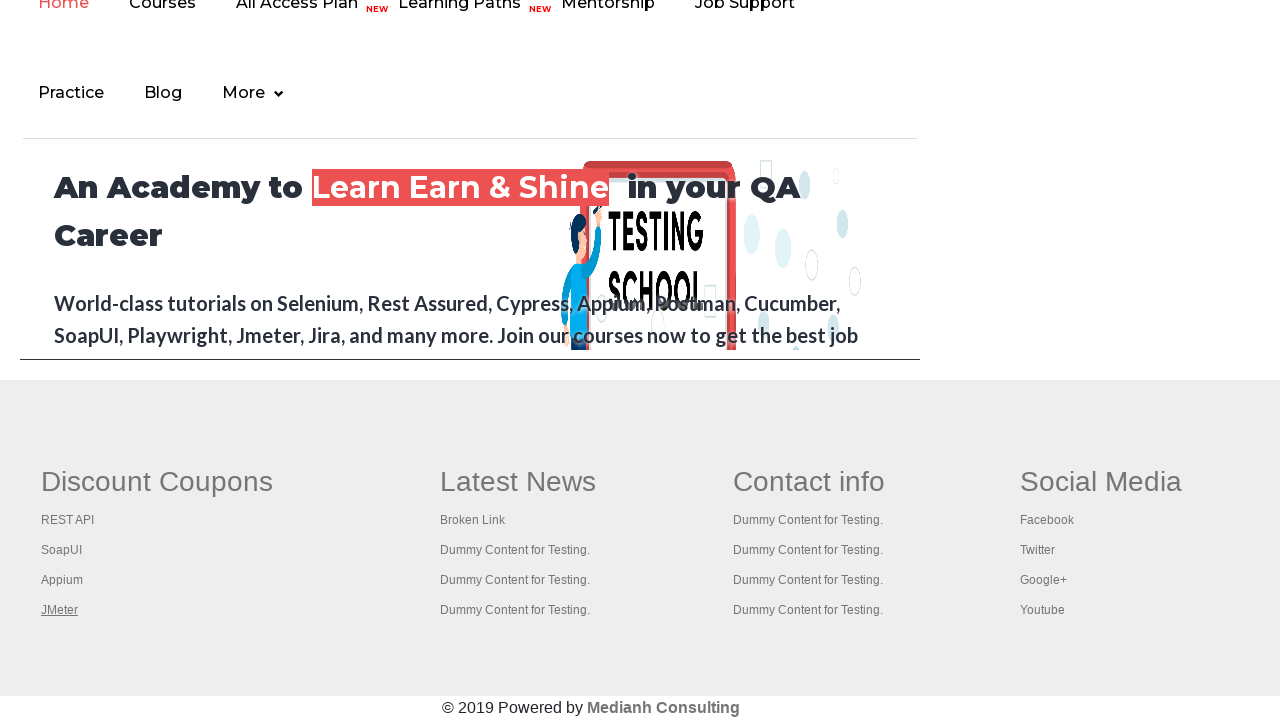

Retrieved page title: Appium tutorial for Mobile Apps testing | RahulShetty Academy | Rahul
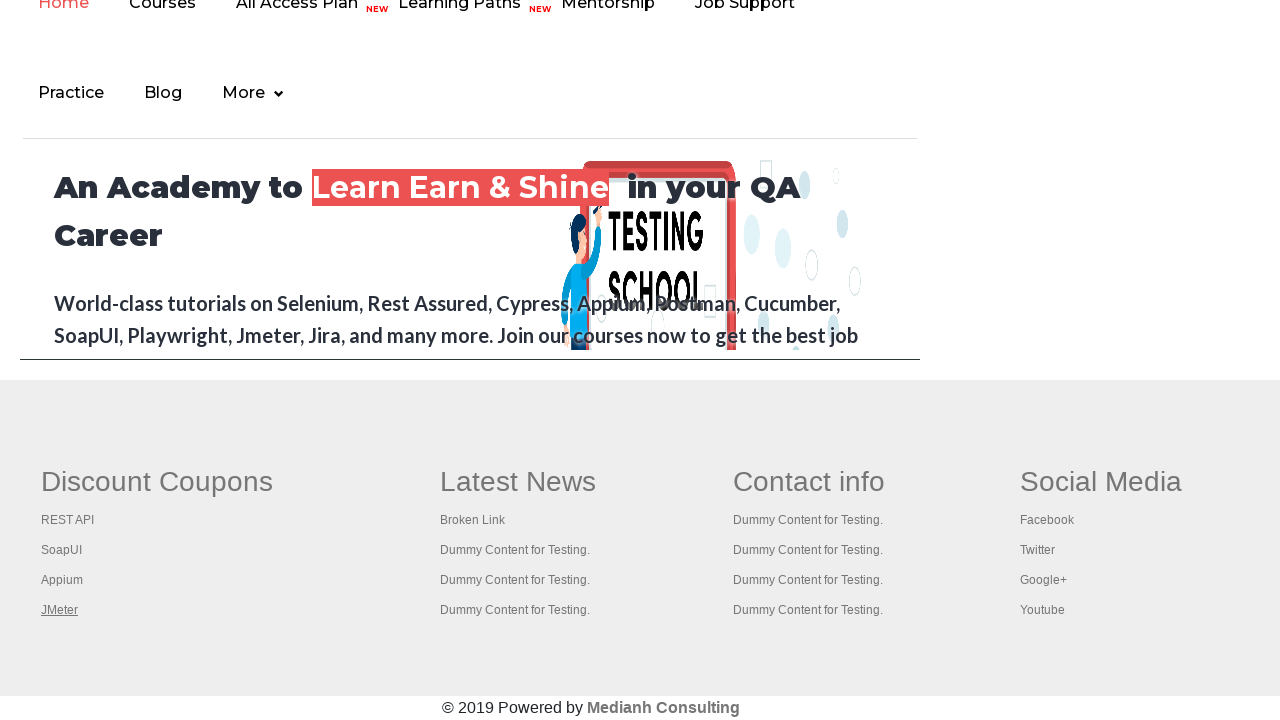

Waited for new tab to load completely
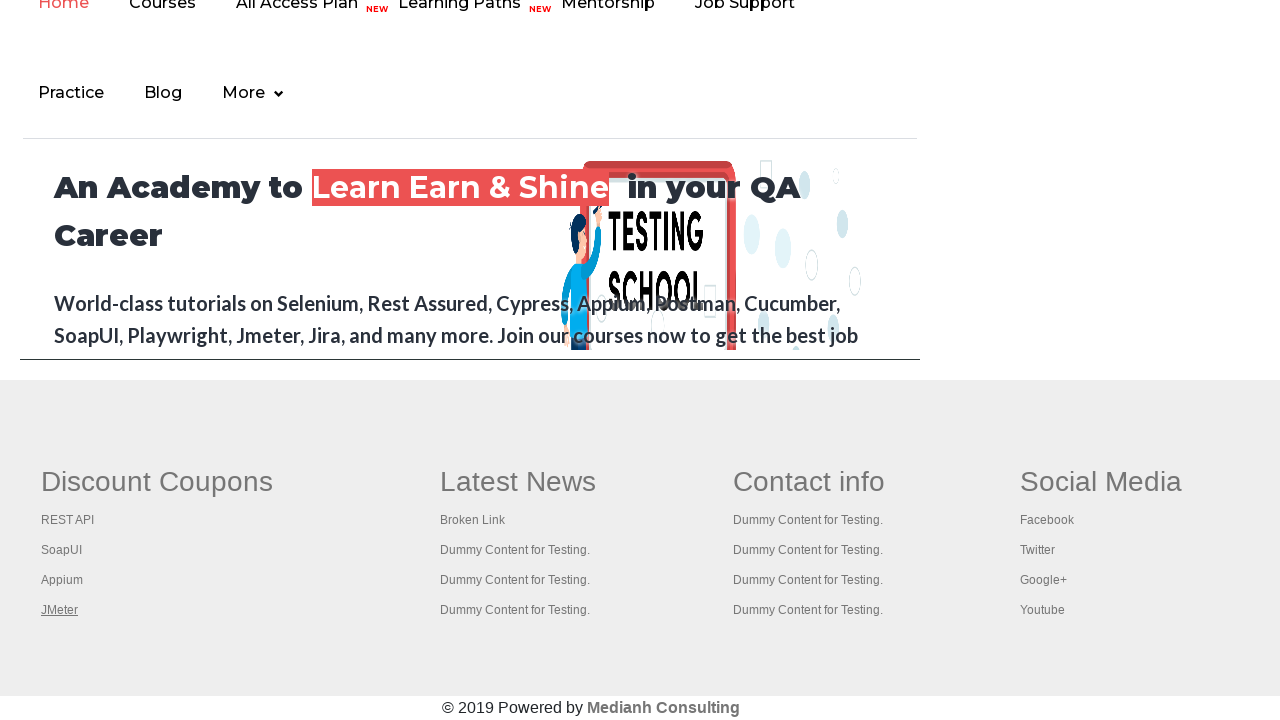

Retrieved page title: Apache JMeter - Apache JMeter™
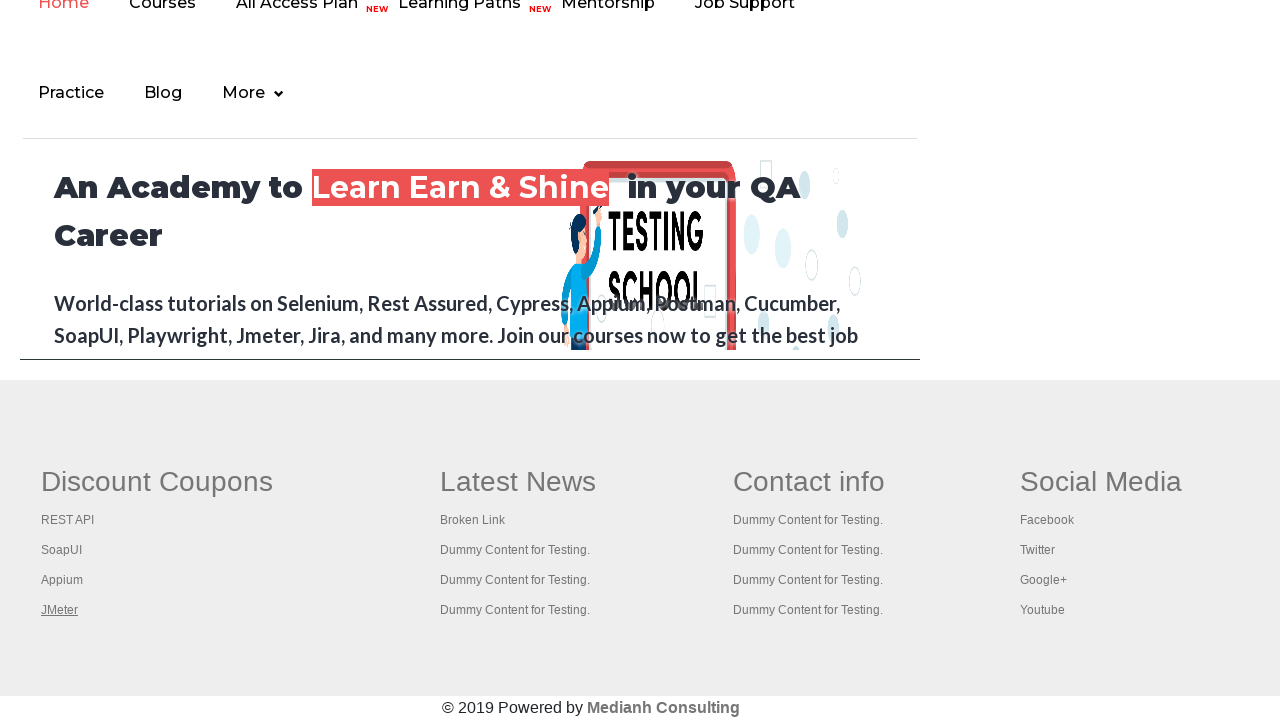

Retrieved original page title: Practice Page
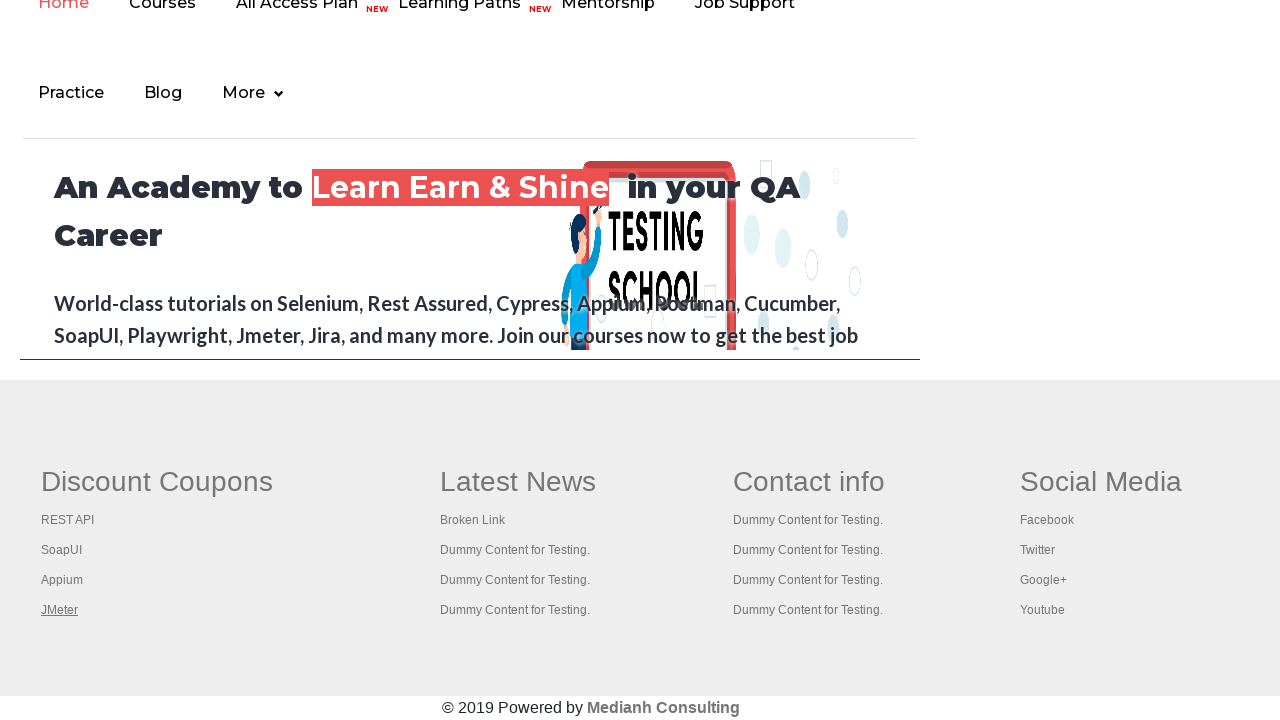

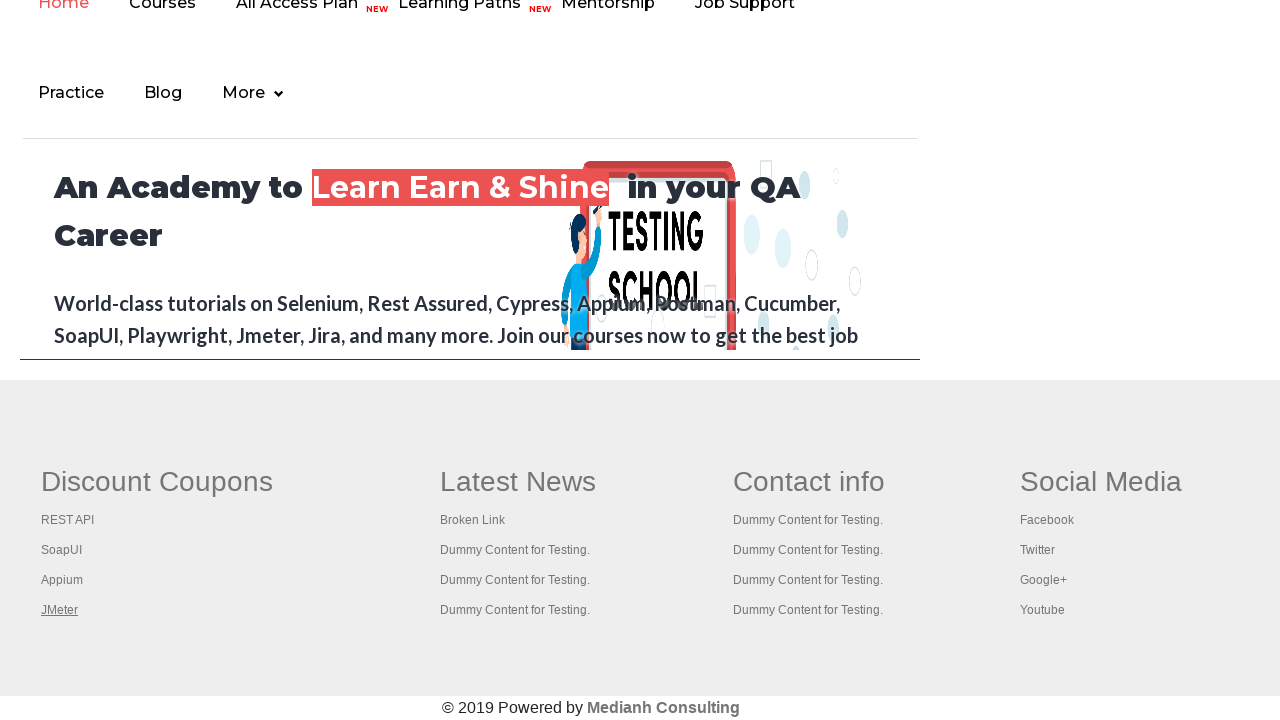